Tests back and forth navigation by clicking on A/B Testing link, verifying the page title, navigating back, and verifying the home page title

Starting URL: https://practice.cydeo.com

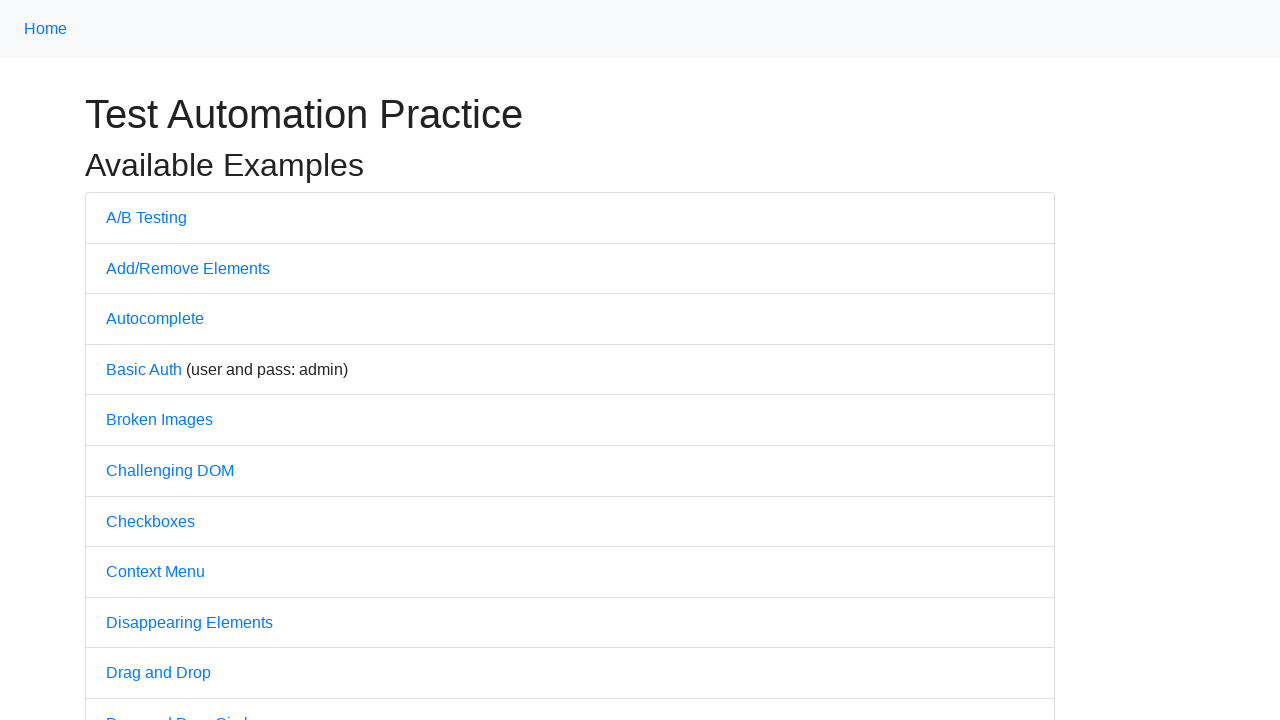

Clicked on A/B Testing link at (146, 217) on a:text('A/B Testing')
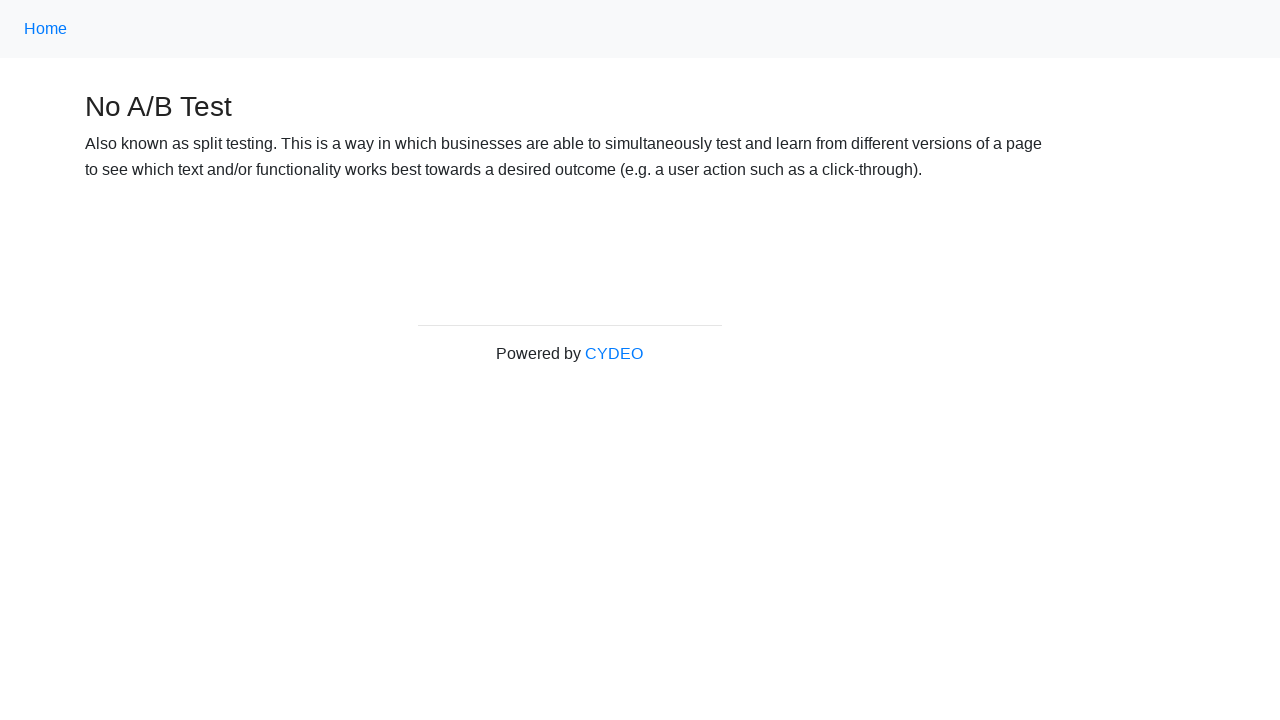

Verified page title is 'No A/B Test'
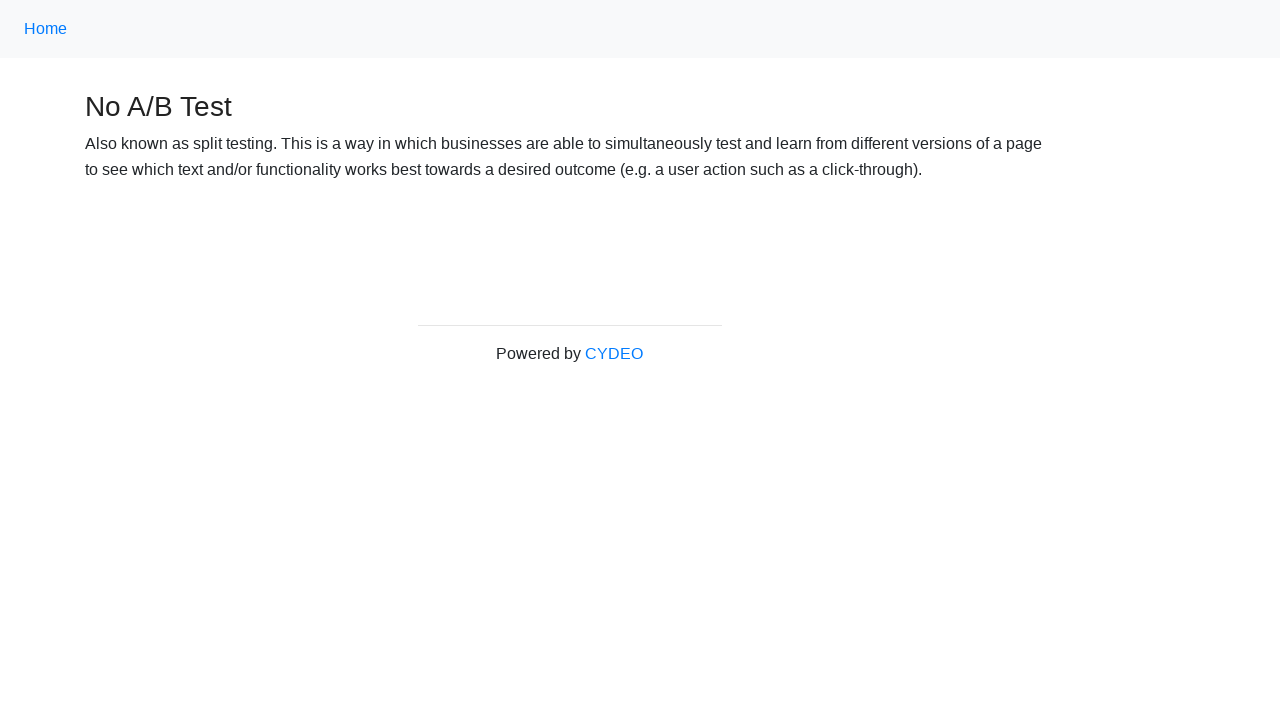

Navigated back to home page
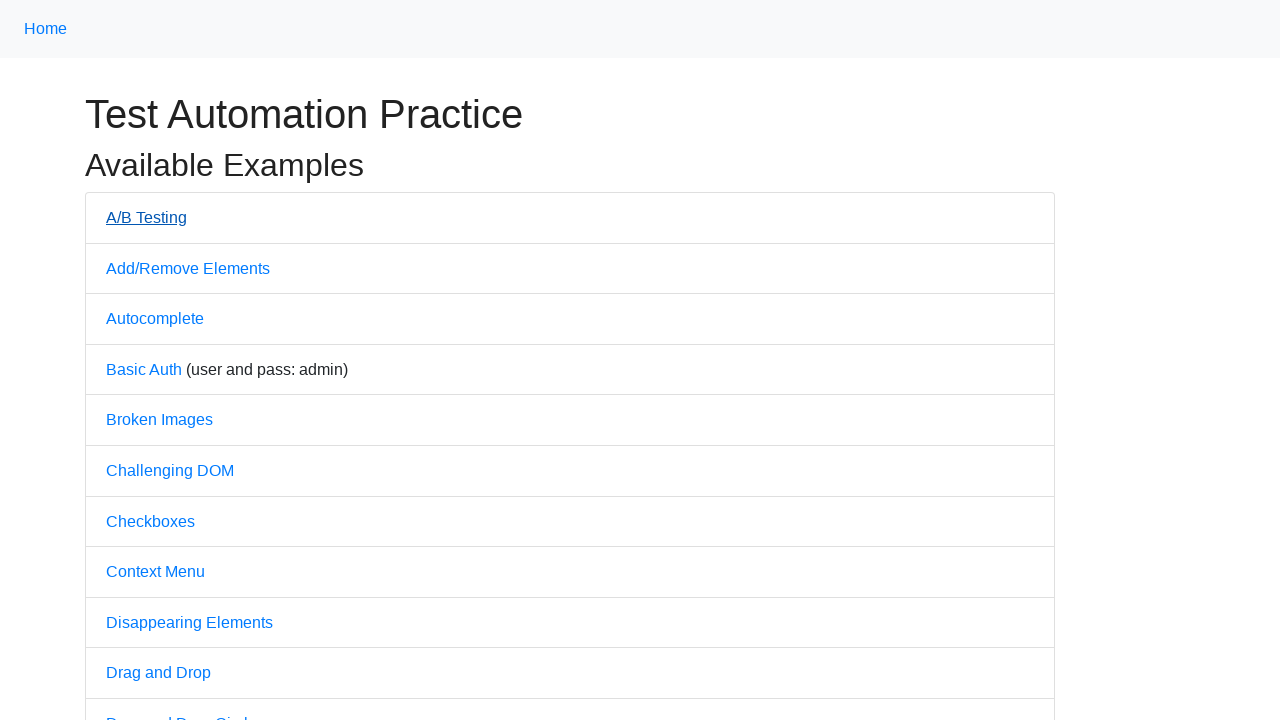

Verified home page title is 'Practice'
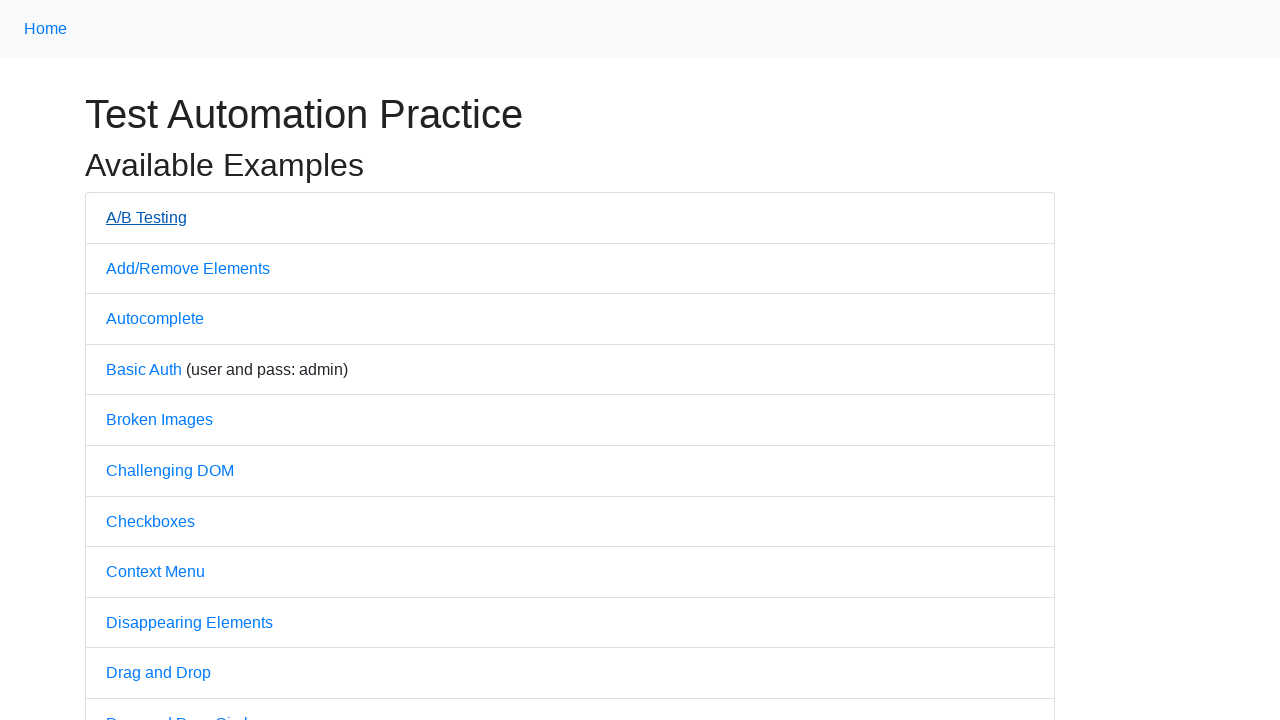

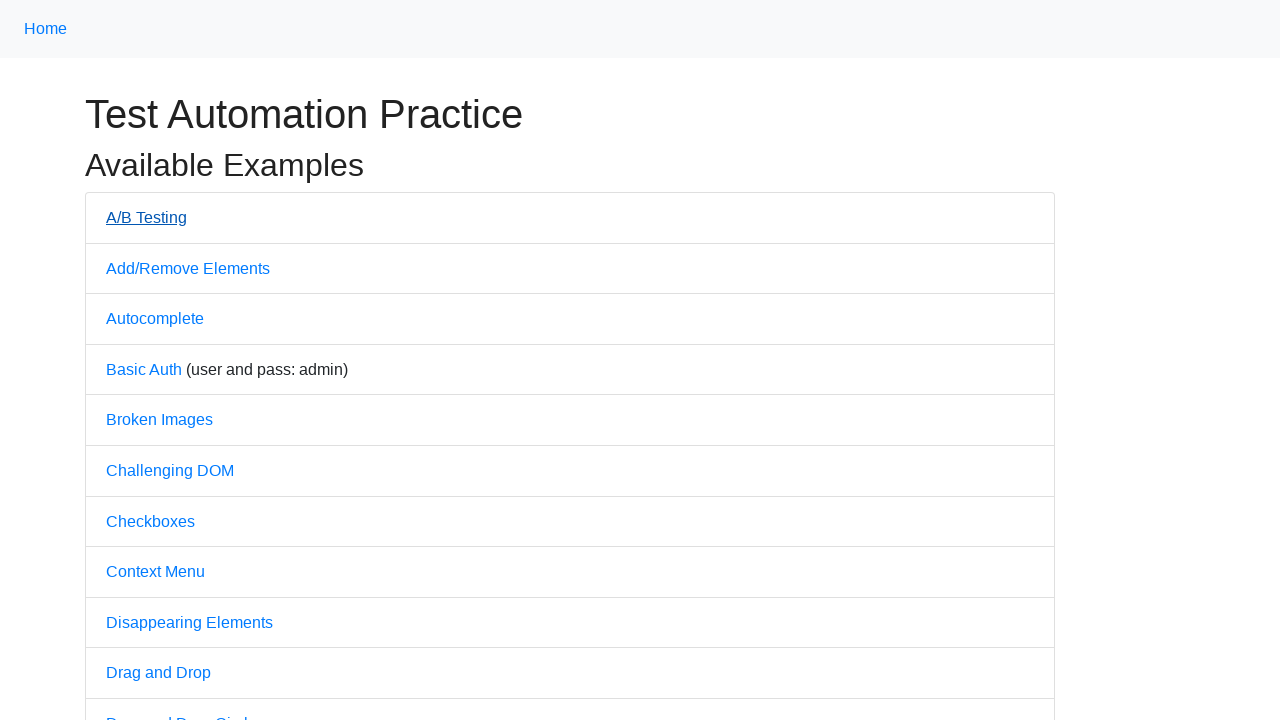